Tests checkbox functionality by verifying default states of two checkboxes, then clicking to toggle their selection states and confirming the changes.

Starting URL: http://practice.cydeo.com/checkboxes

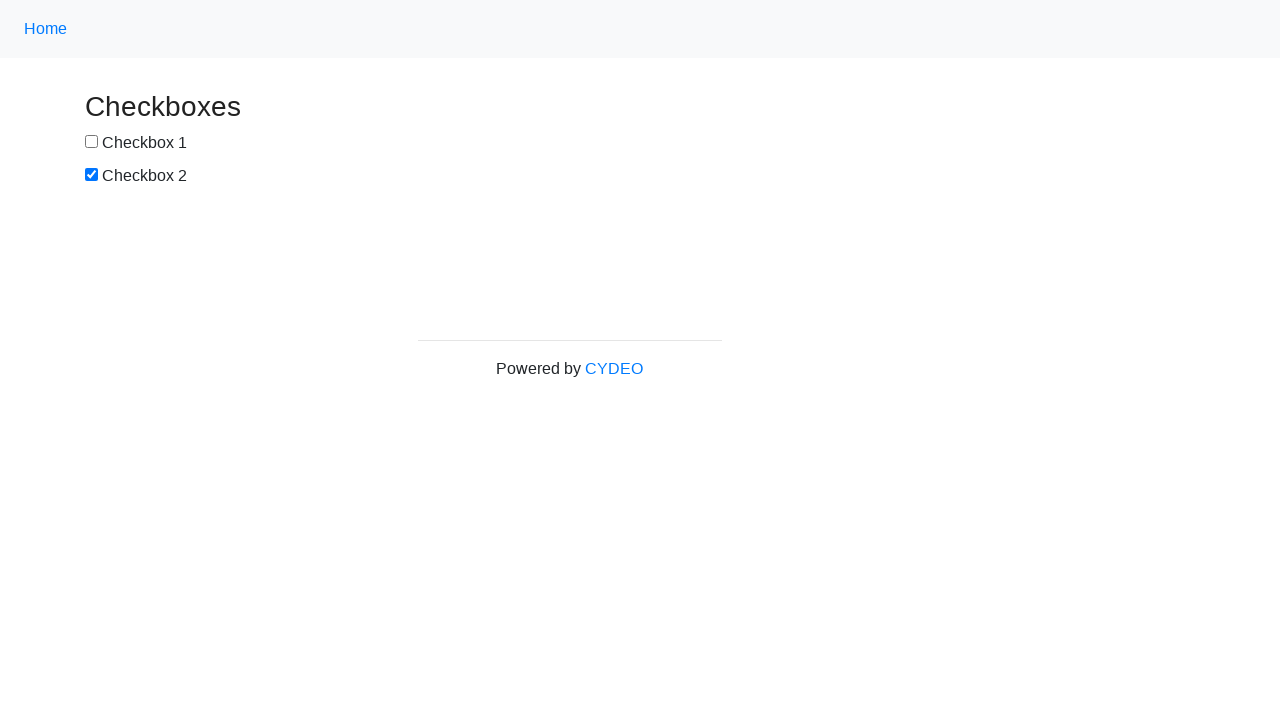

Located checkbox #1 element
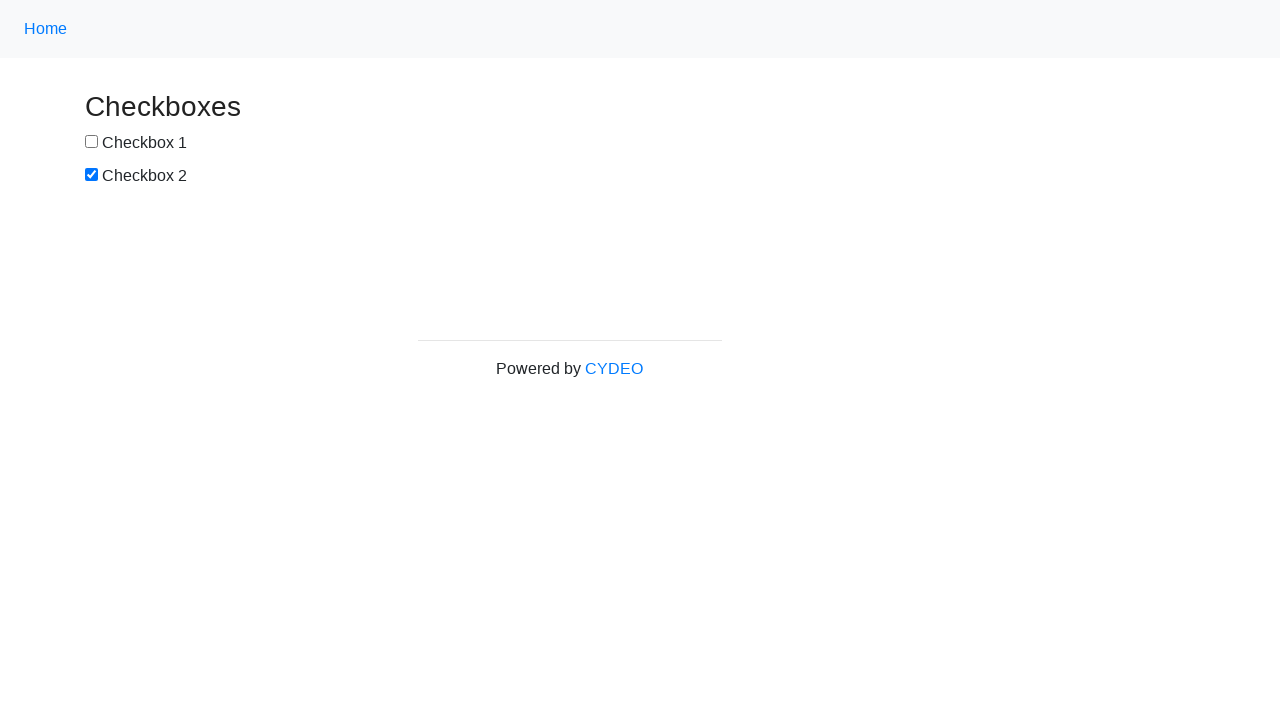

Verified checkbox #1 is not selected by default
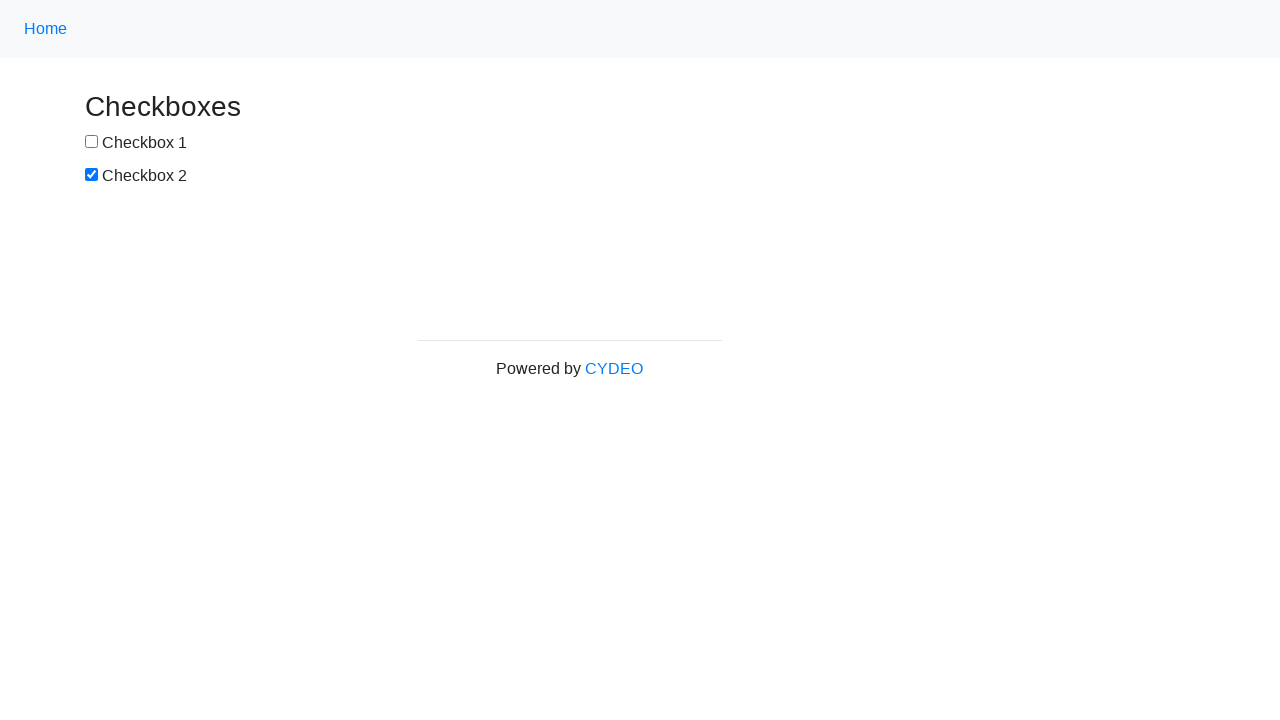

Located checkbox #2 element
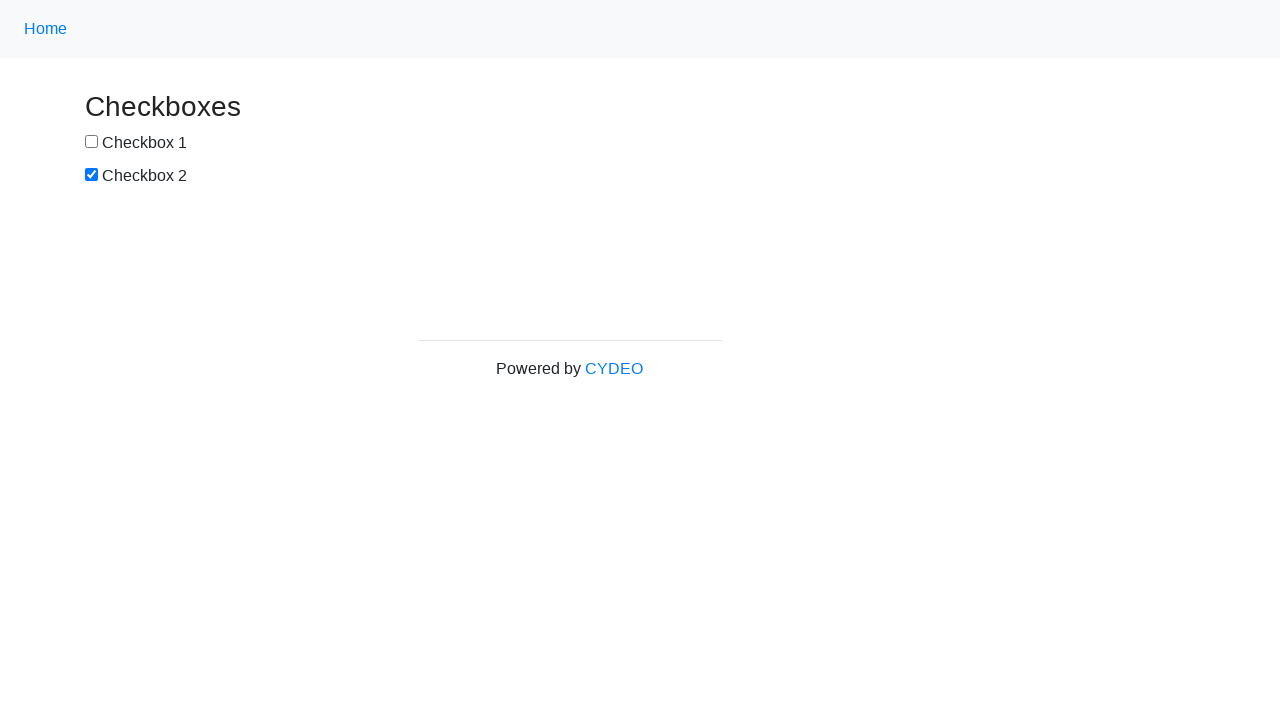

Verified checkbox #2 is selected by default
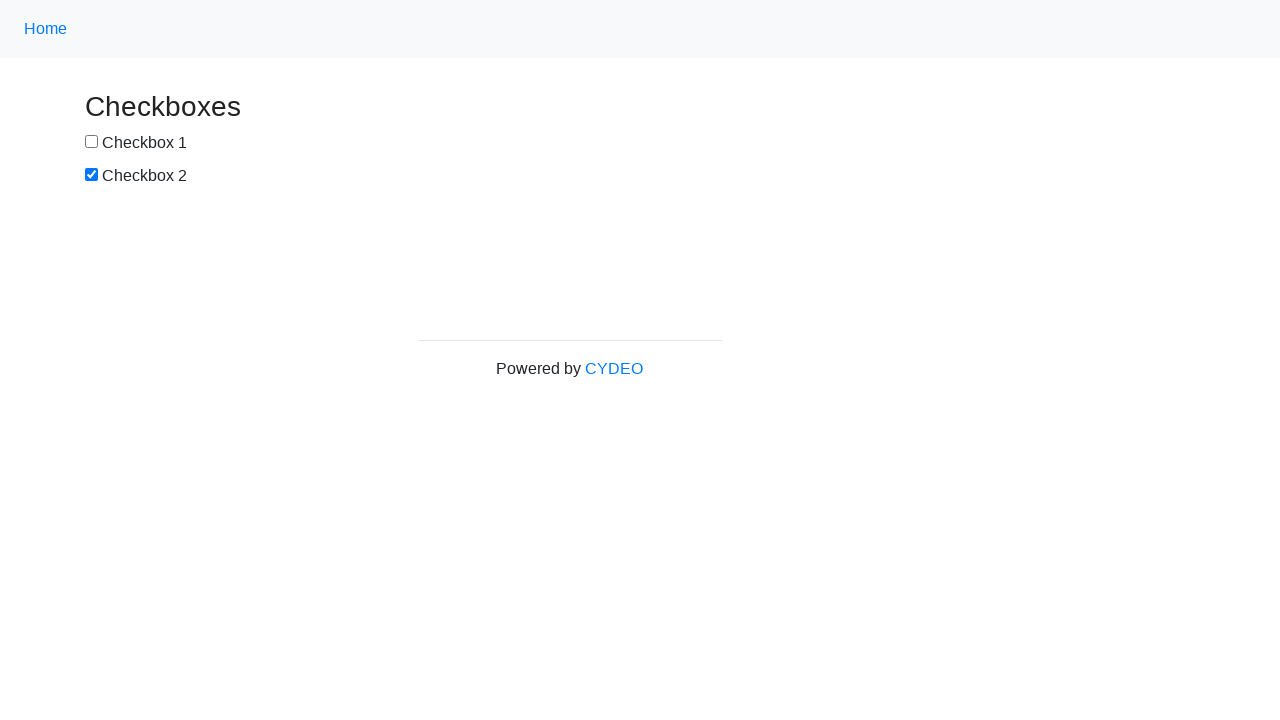

Clicked checkbox #1 to select it at (92, 142) on input#box1
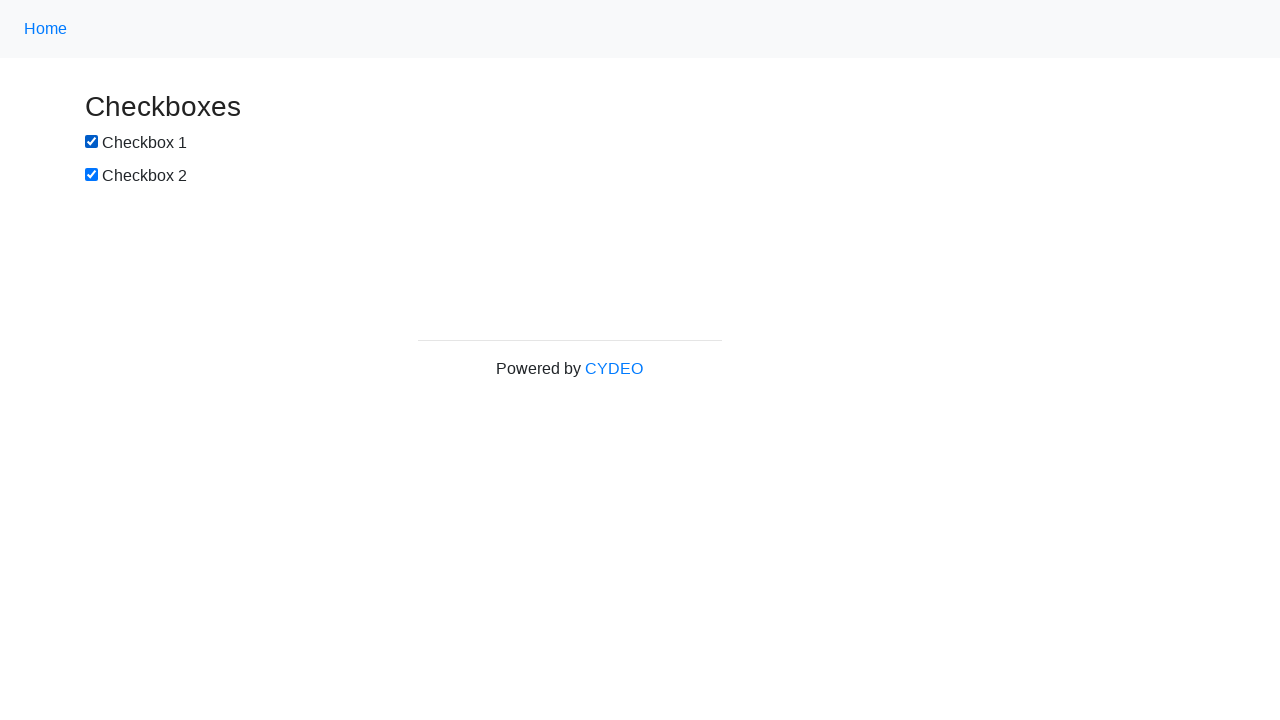

Clicked checkbox #2 to deselect it at (92, 175) on input[name='checkbox2']
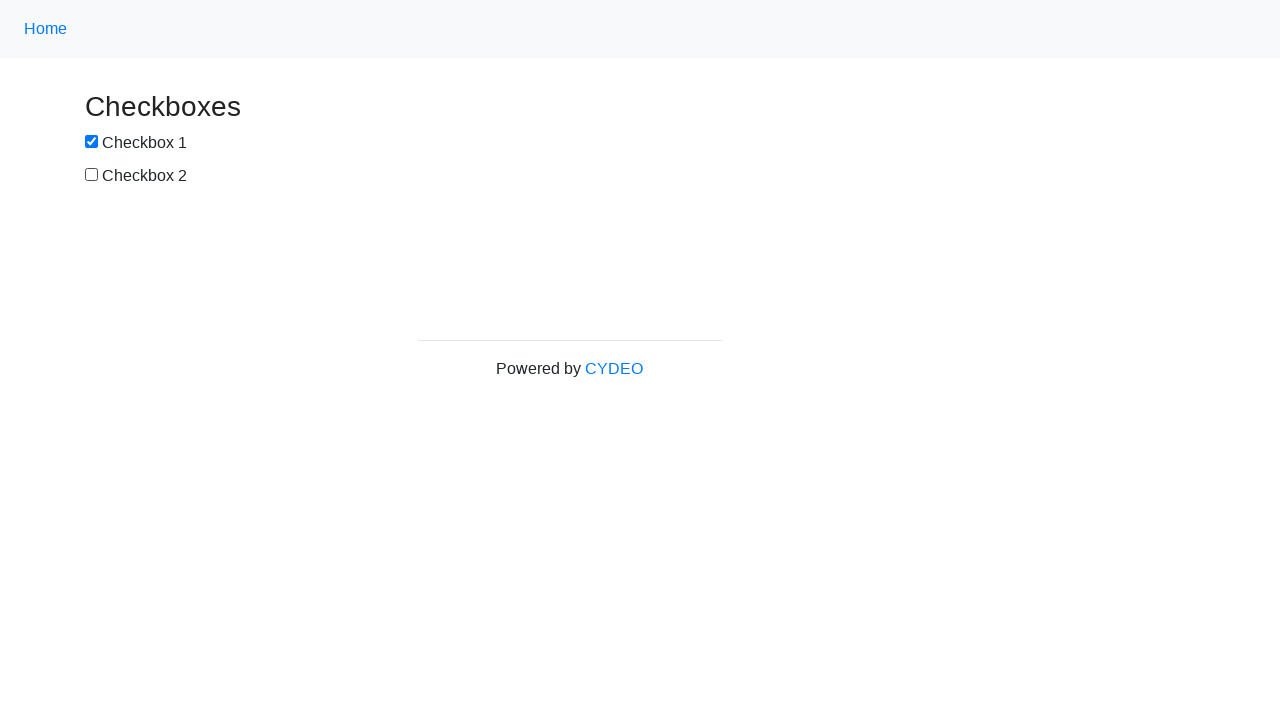

Verified checkbox #1 is now selected after clicking
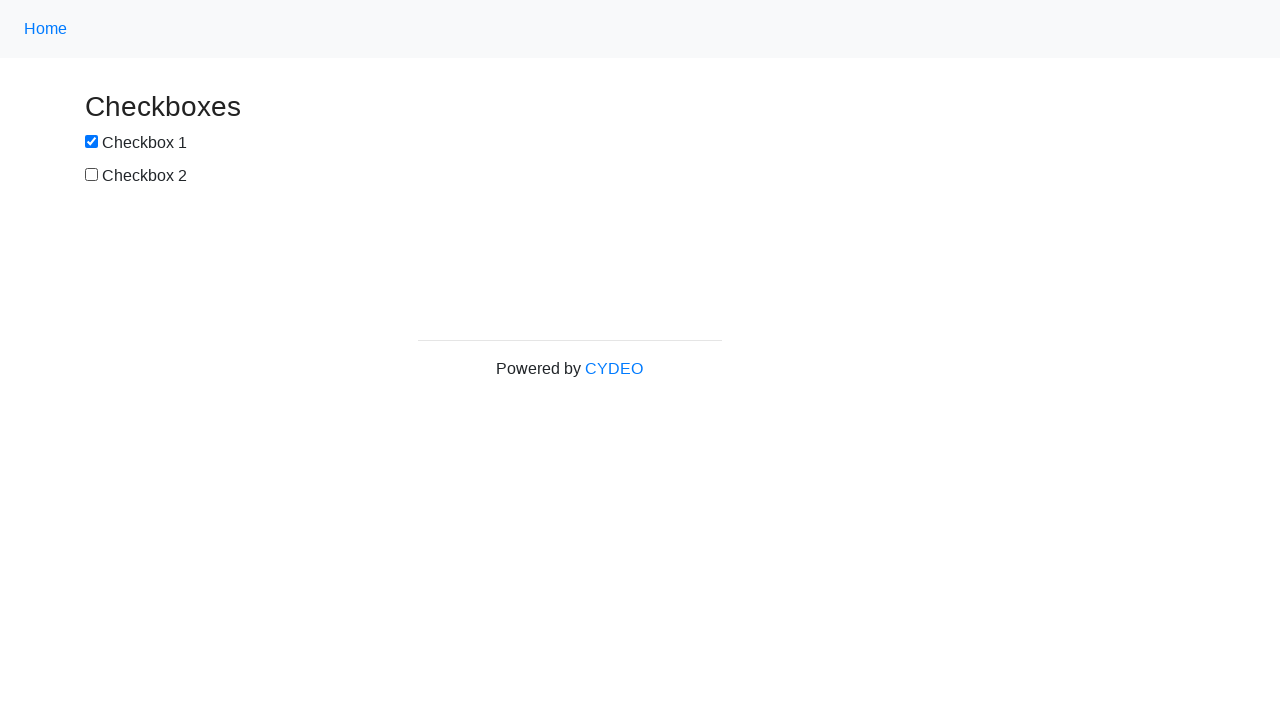

Verified checkbox #2 is now deselected after clicking
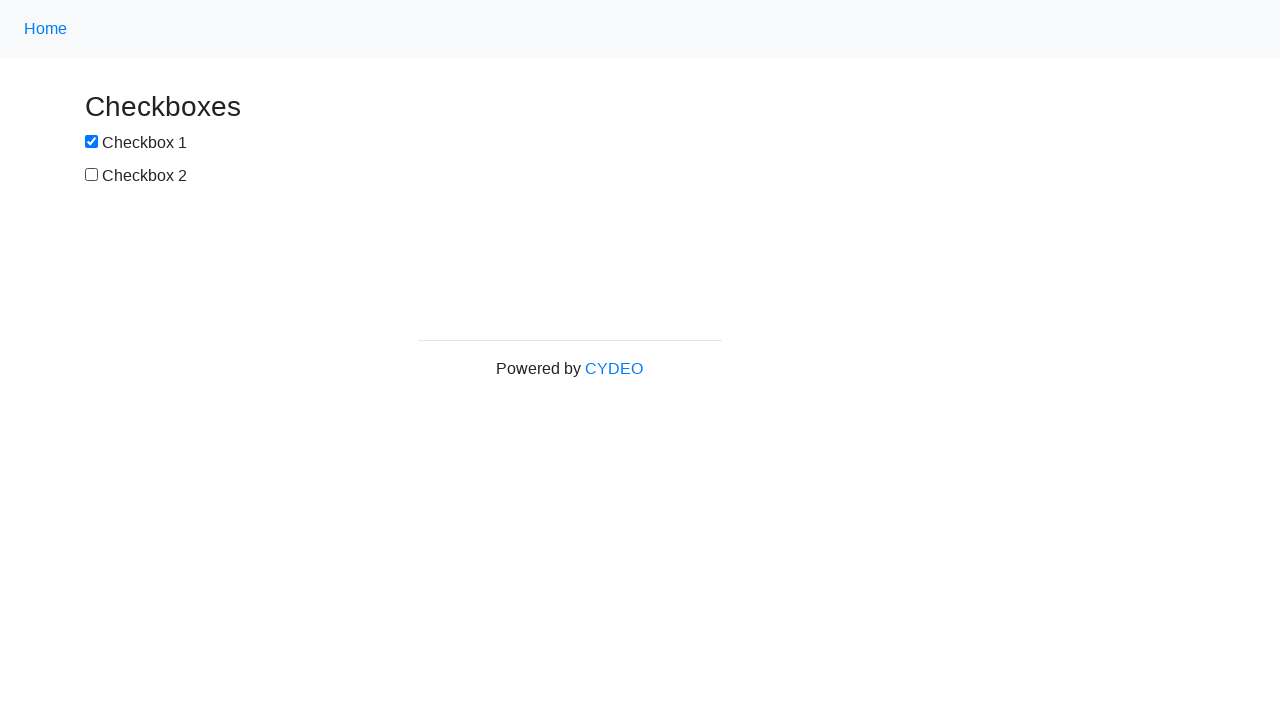

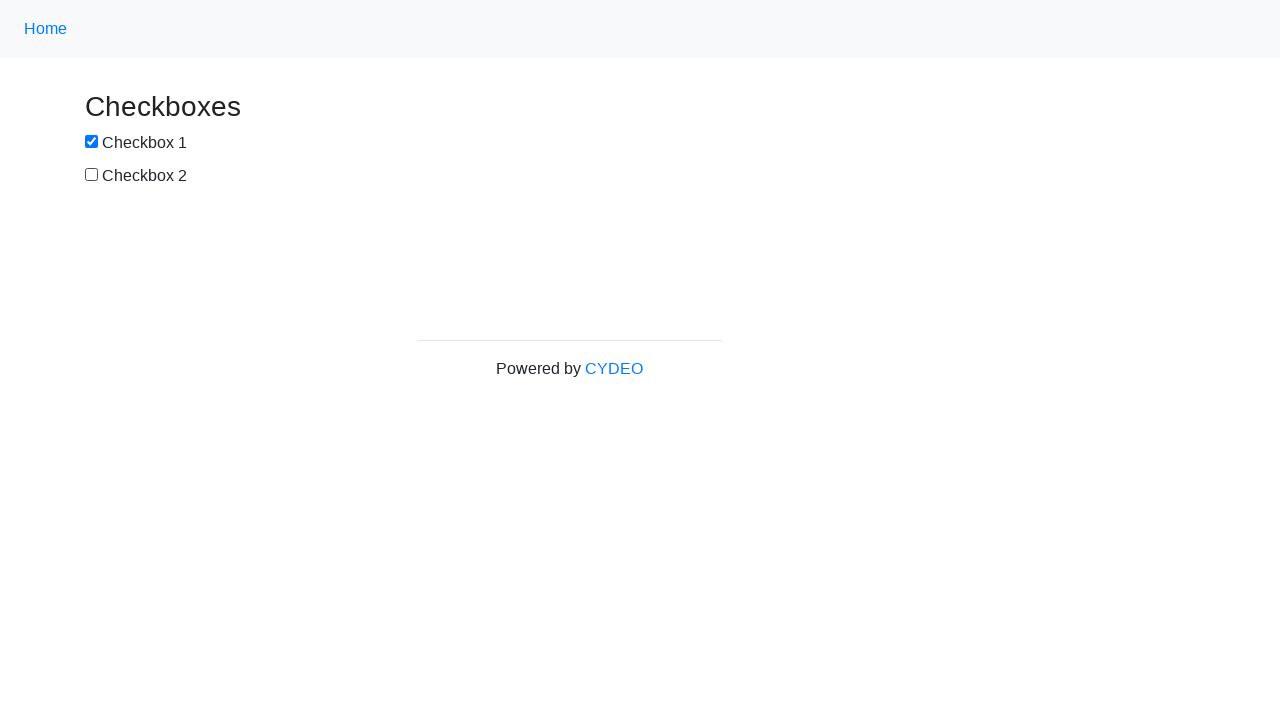